Navigates to color-it.ua and verifies that the banner logo and link elements are present on the page.

Starting URL: https://color-it.ua

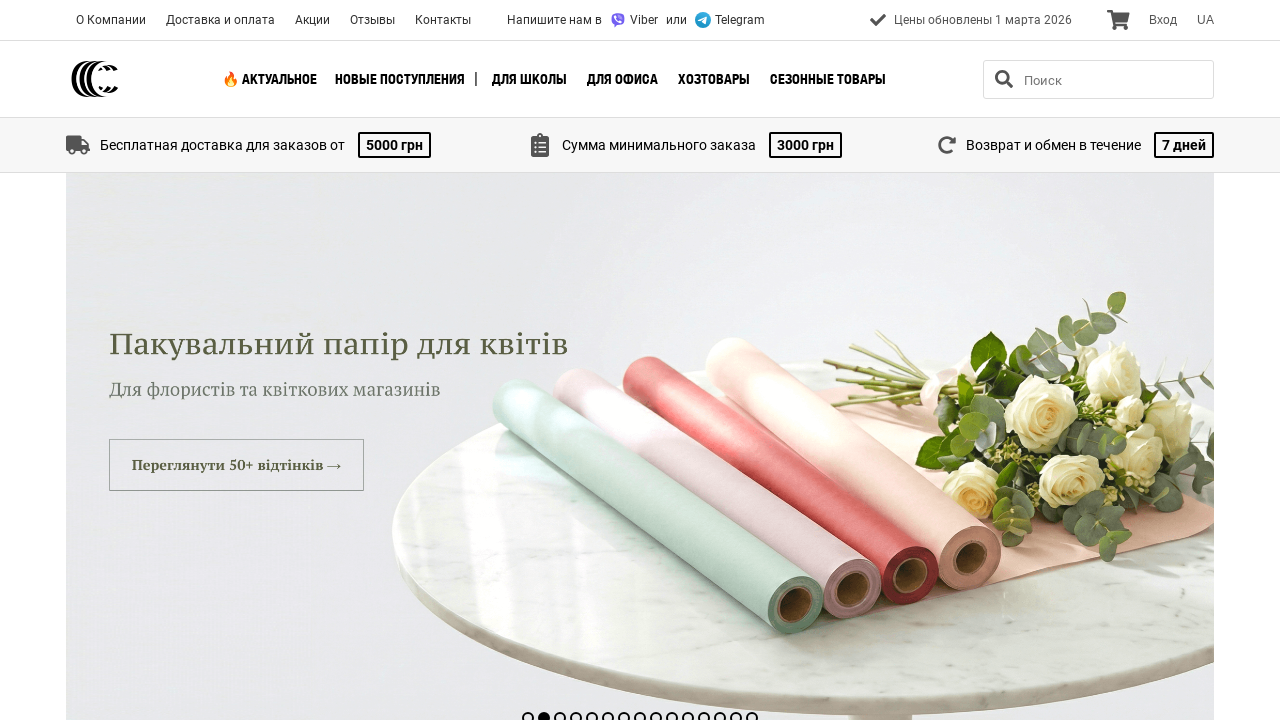

Waited for banner logo element to load
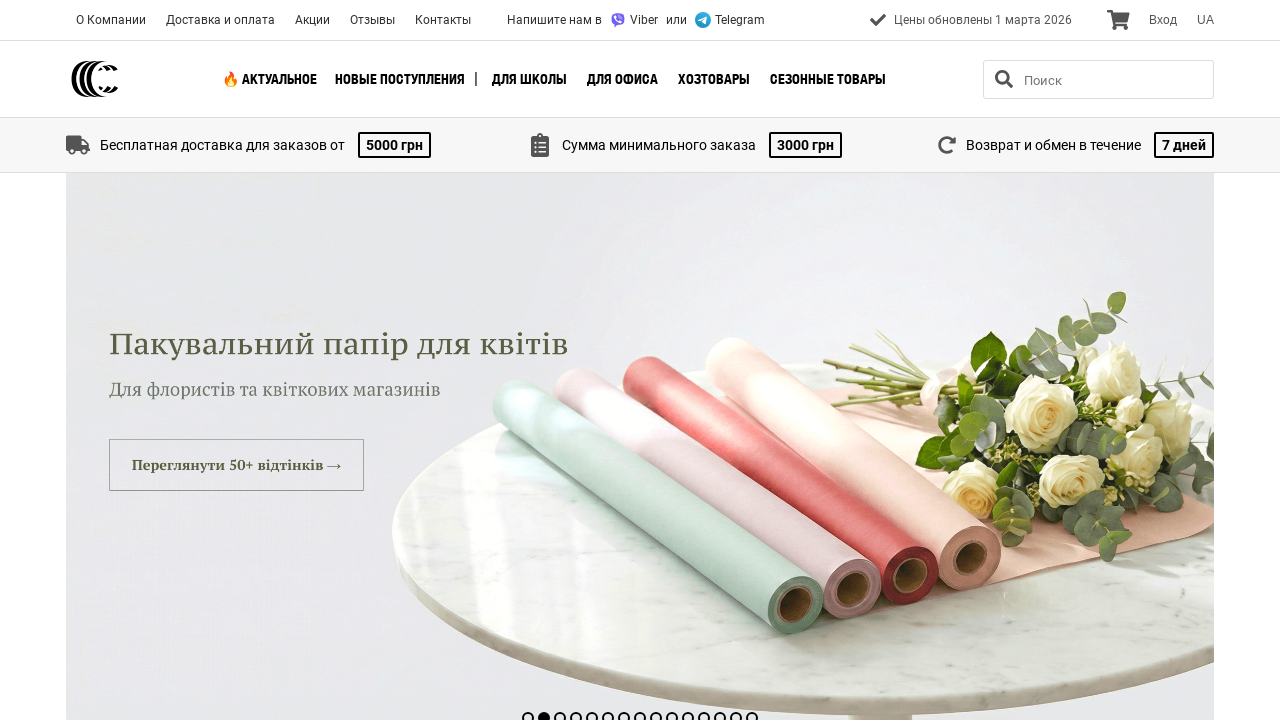

Waited for 'see all' link element to load
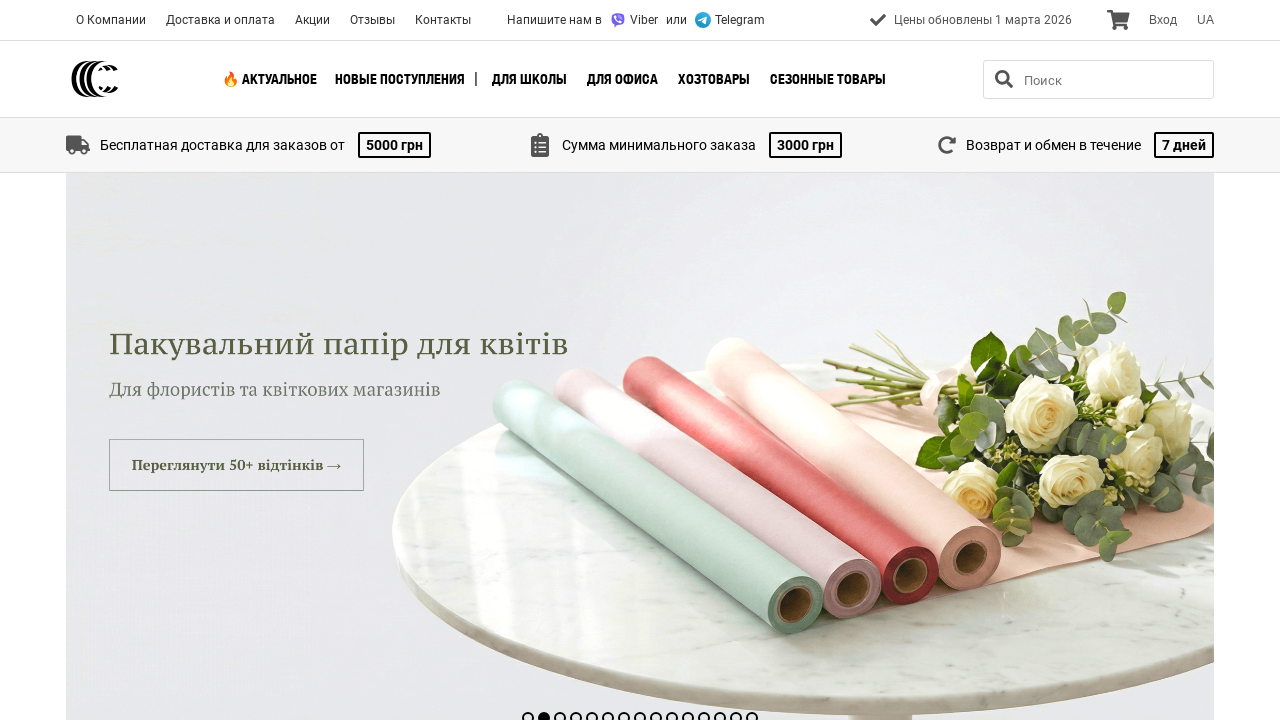

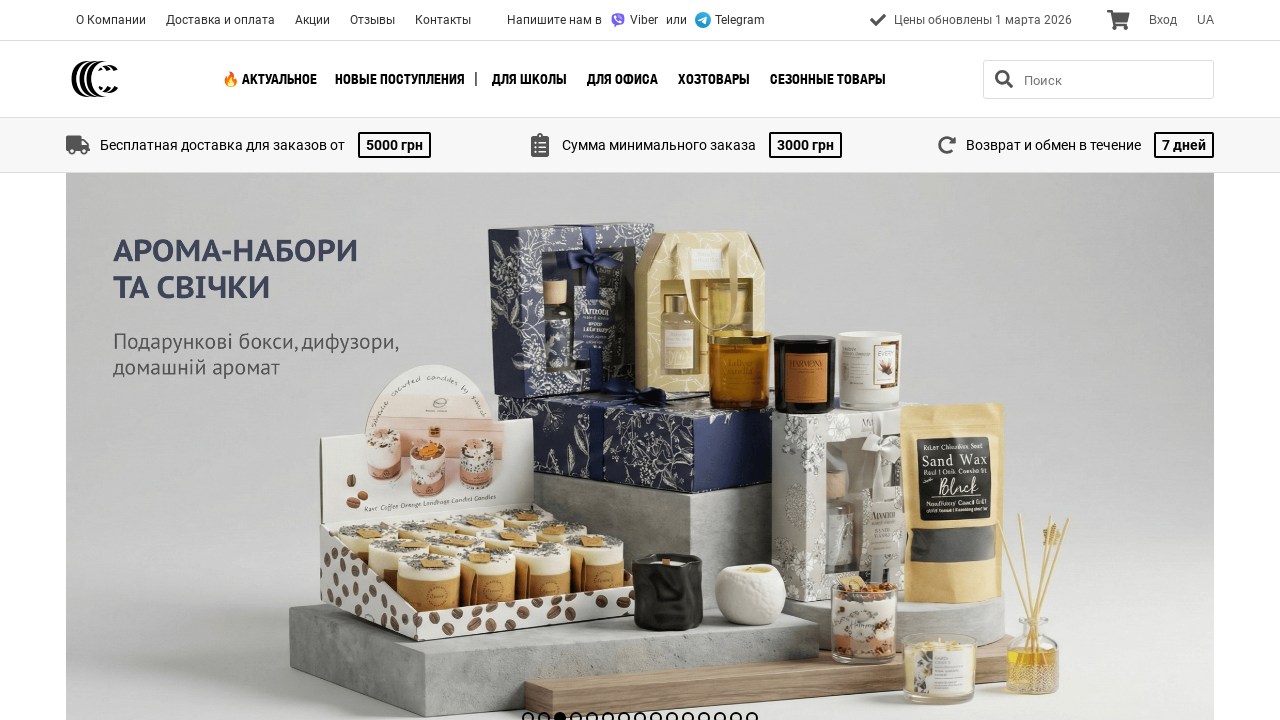